Tests that registration with an invalid email address displays an error message

Starting URL: https://www.sharelane.com/cgi-bin/register.py

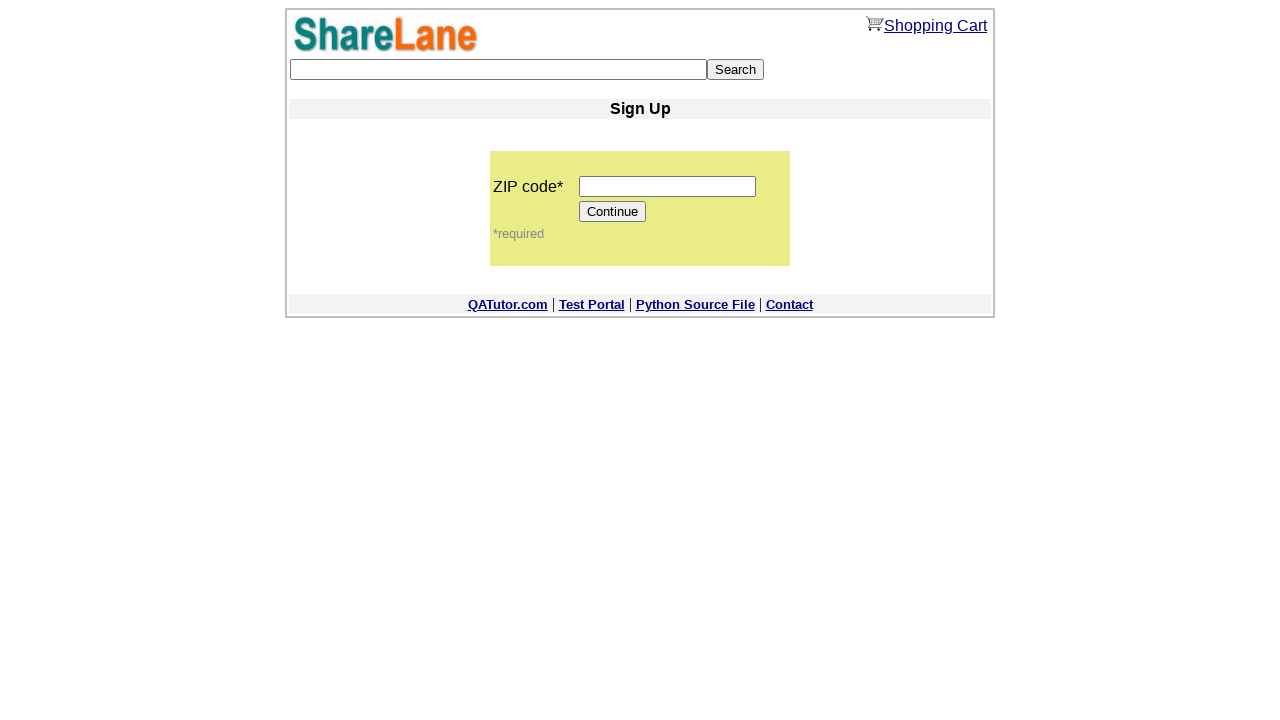

Filled zip code field with '12345' on input[name='zip_code']
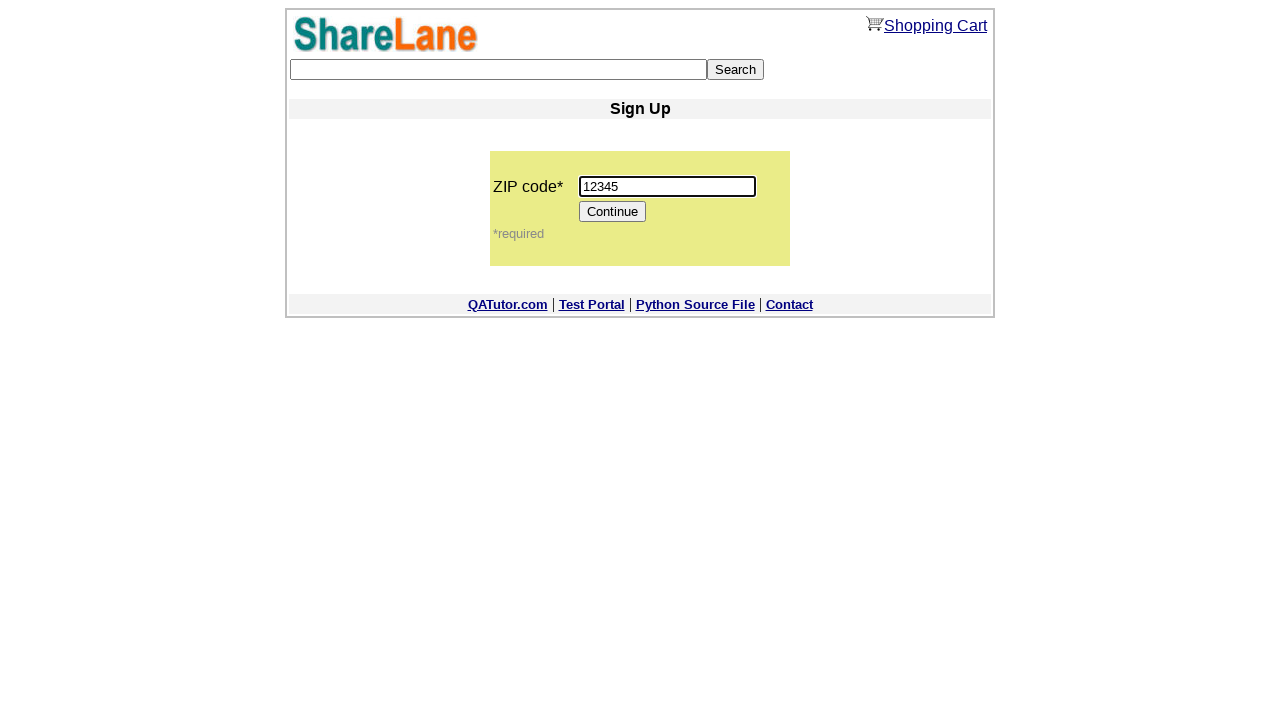

Clicked Continue button to proceed to registration at (613, 212) on input[value='Continue']
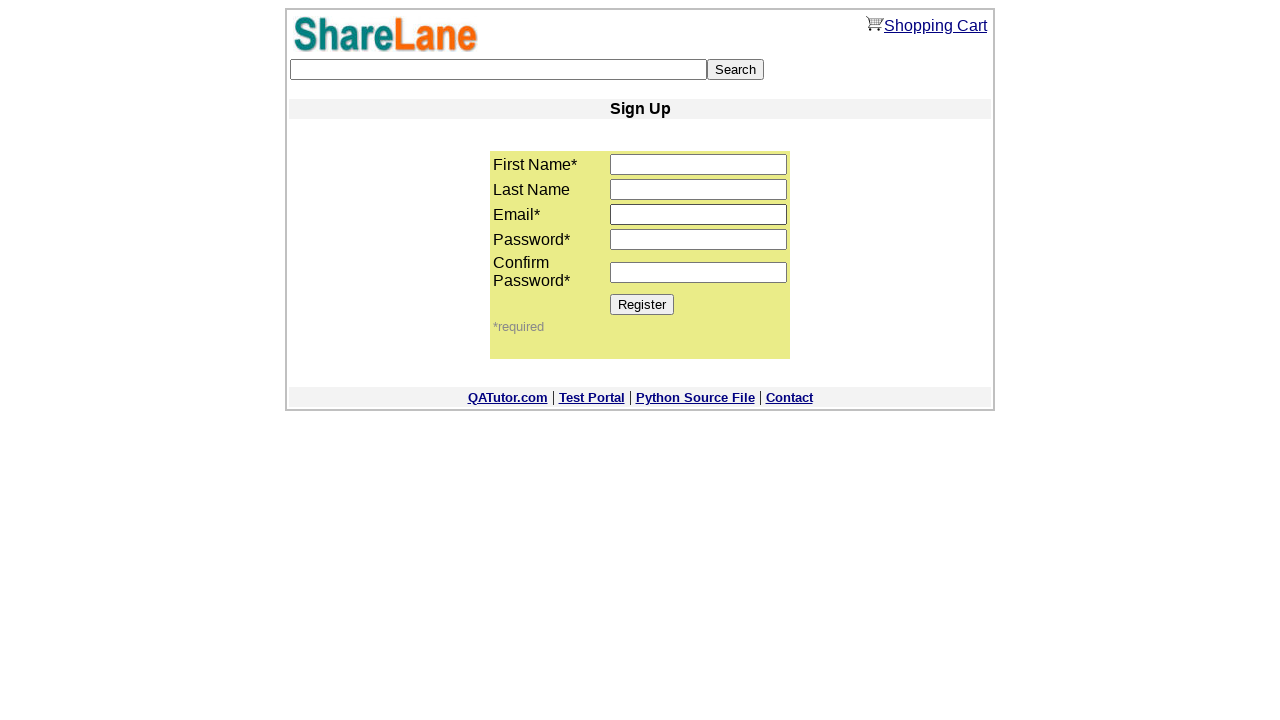

Verified Register button is present on SignUp page
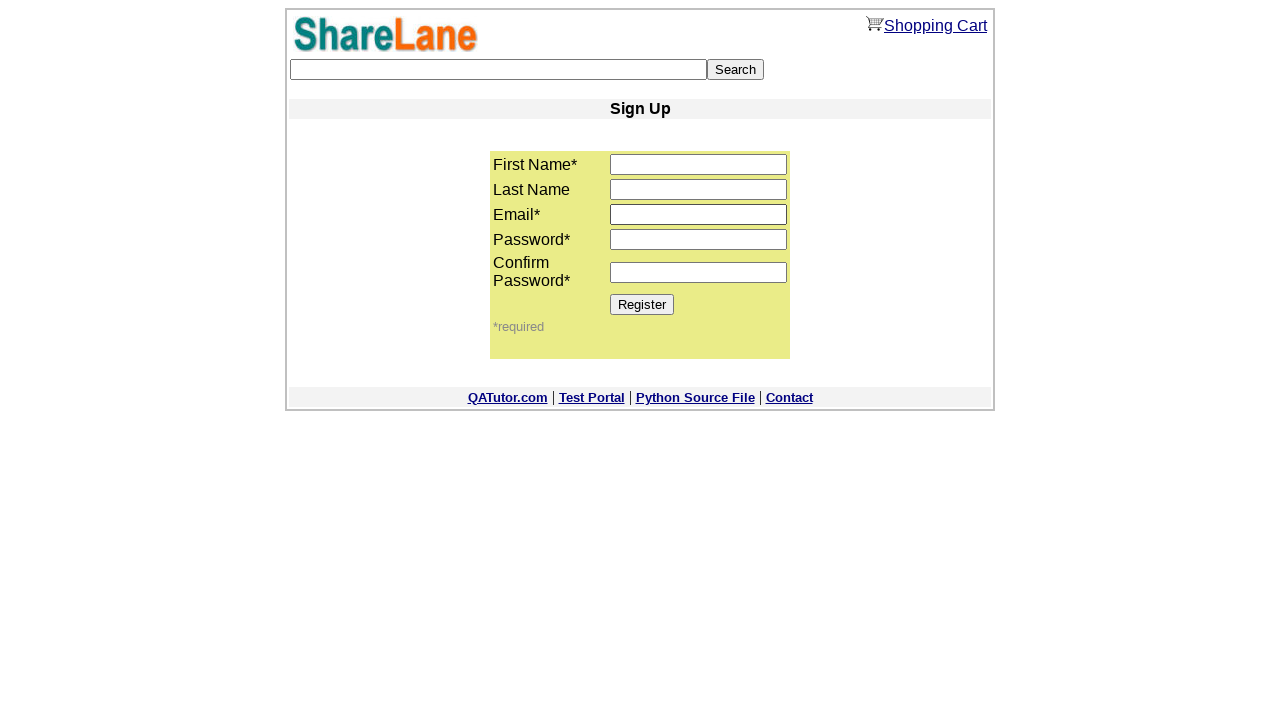

Filled first name field with 'Pavel' on input[name='first_name']
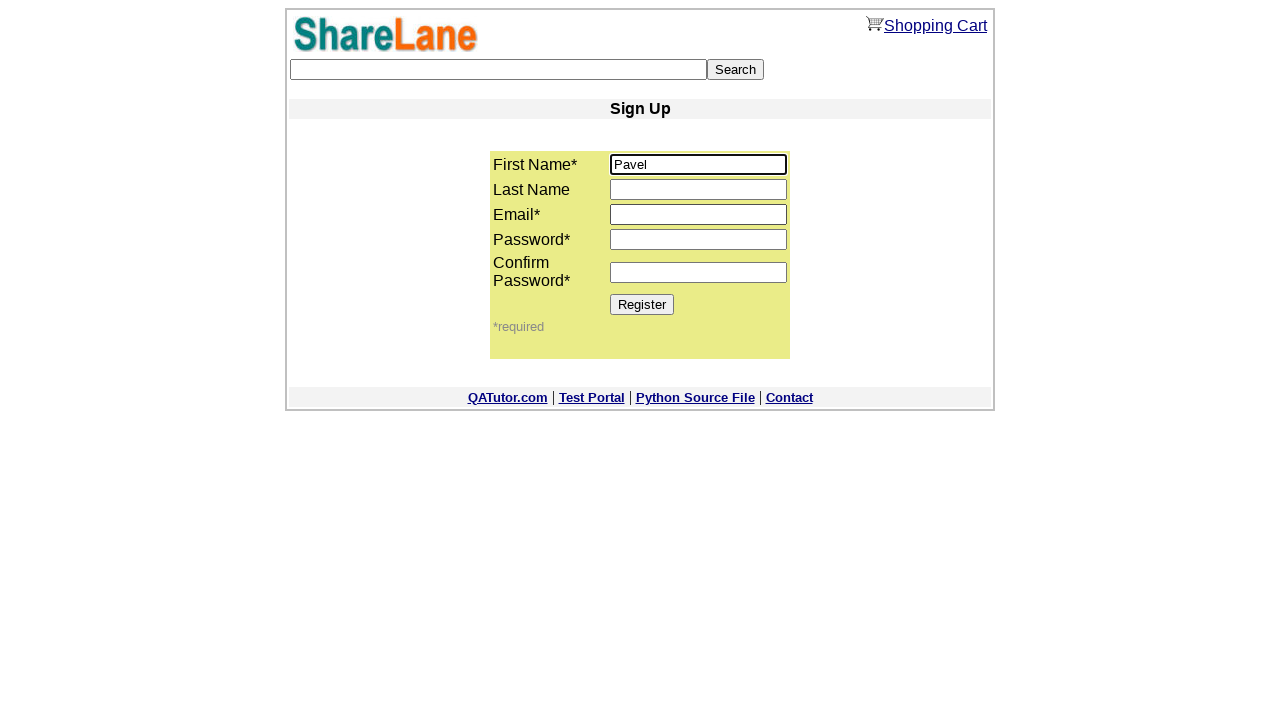

Filled last name field with 'Petrov' on input[name='last_name']
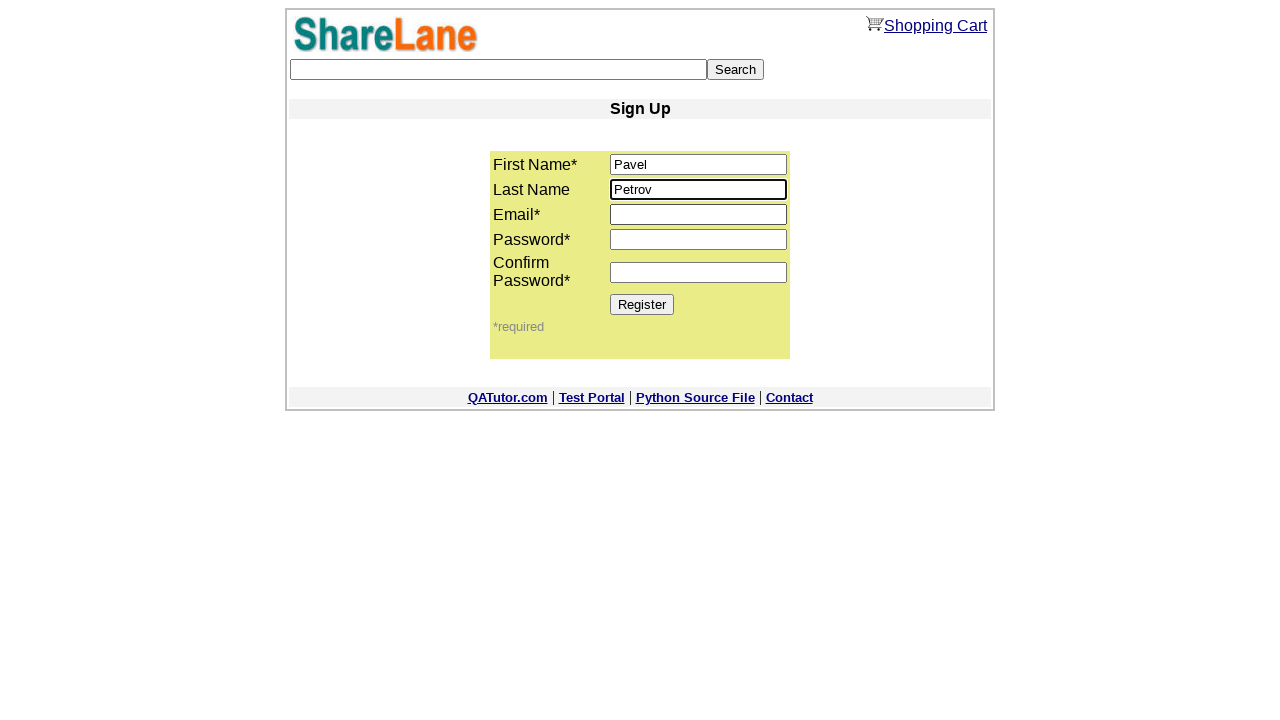

Filled email field with invalid email '123' on input[name='email']
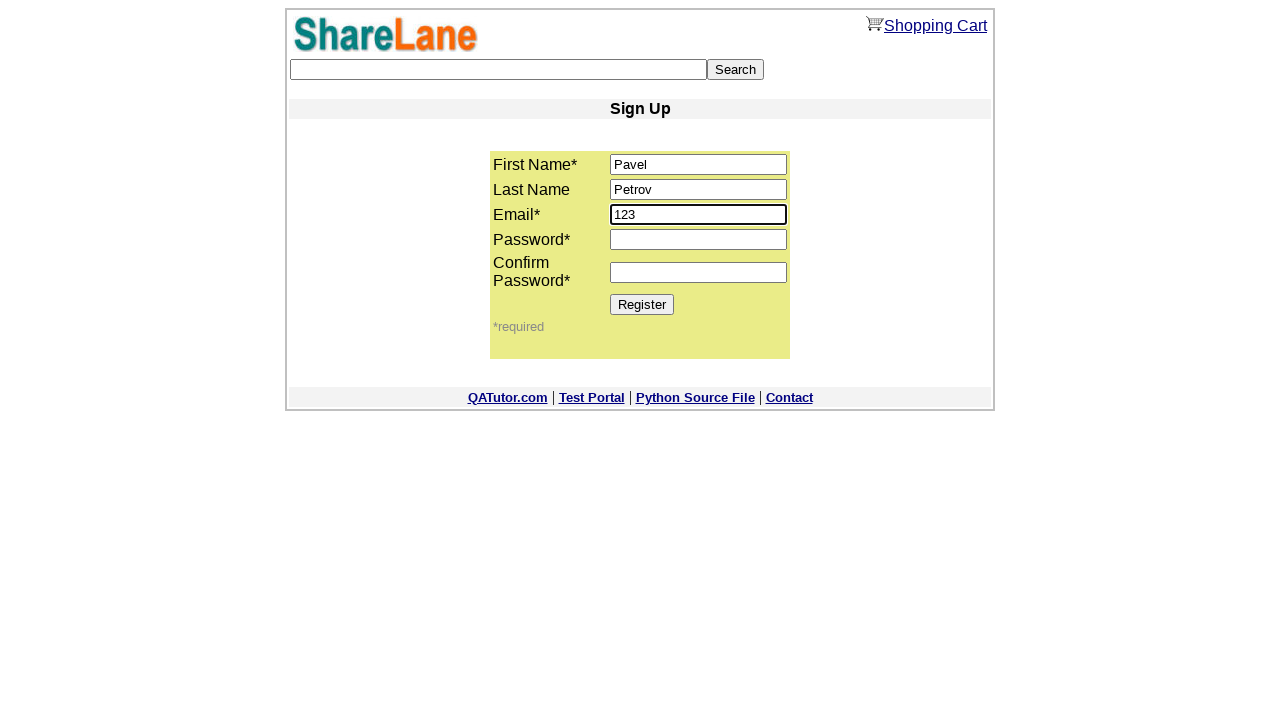

Filled password field with '12345678' on input[name='password1']
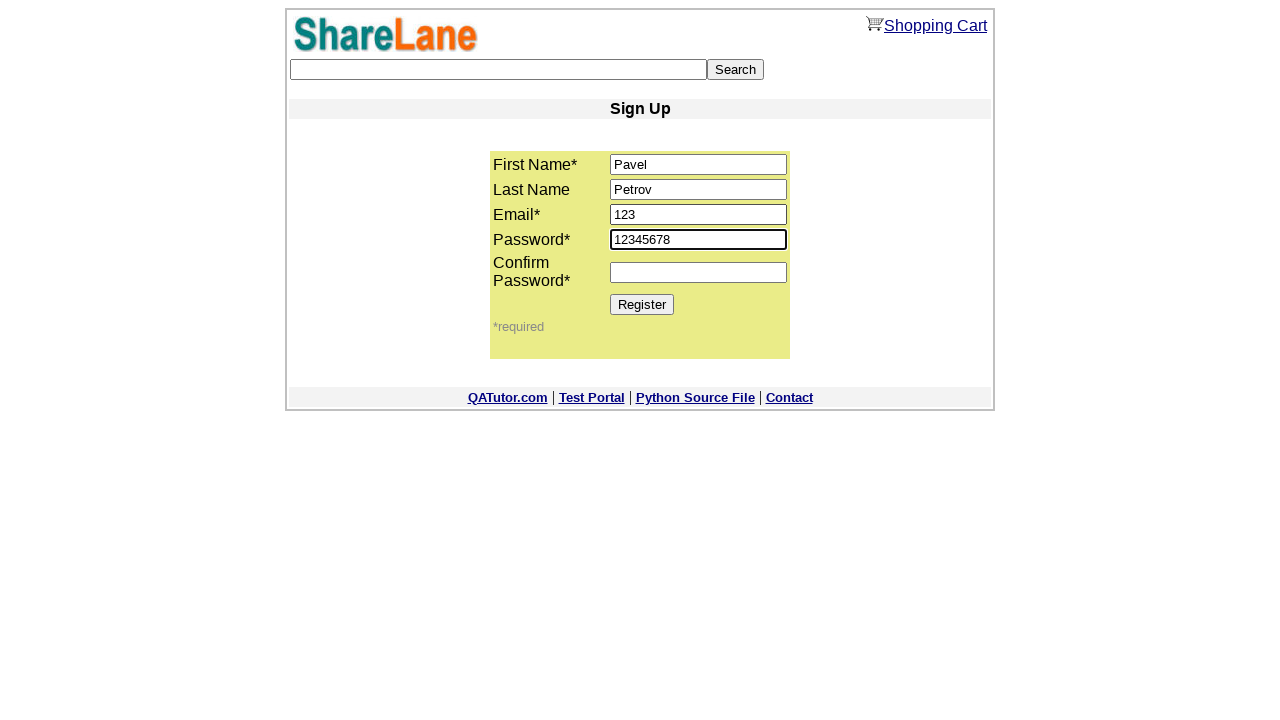

Filled password confirmation field with '12345678' on input[name='password2']
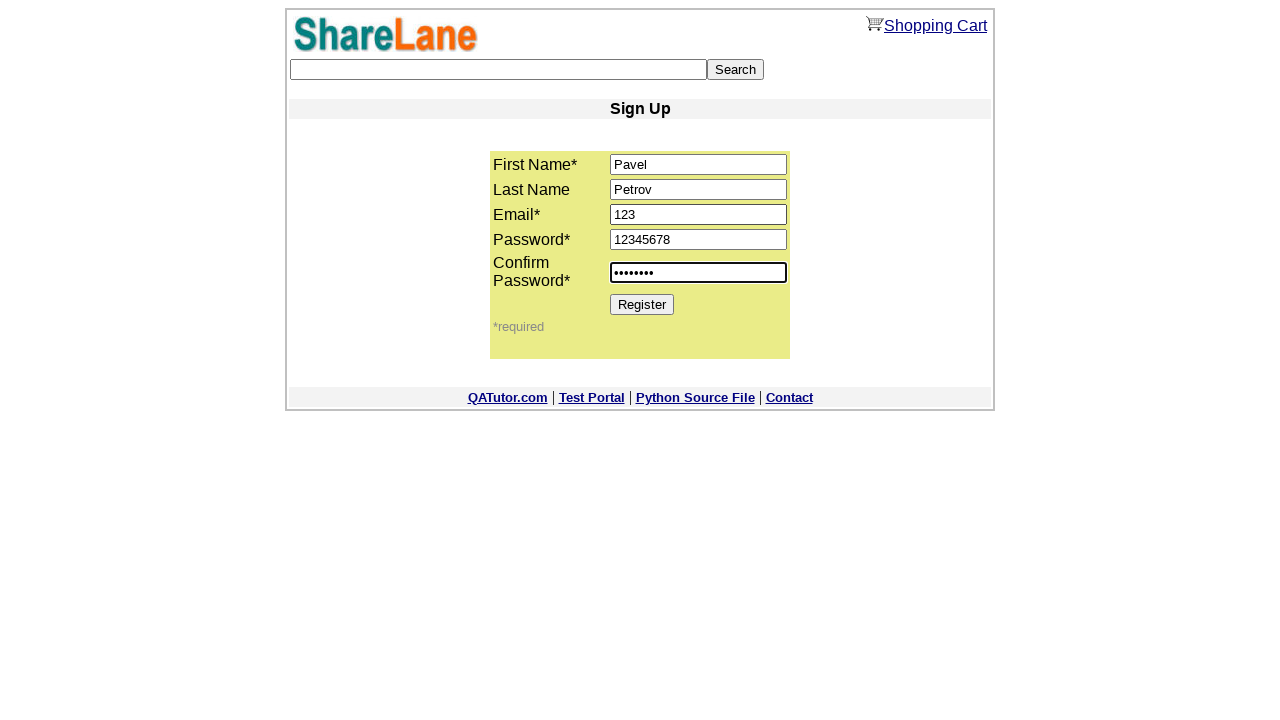

Clicked Register button to submit form with invalid email at (642, 304) on input[value='Register']
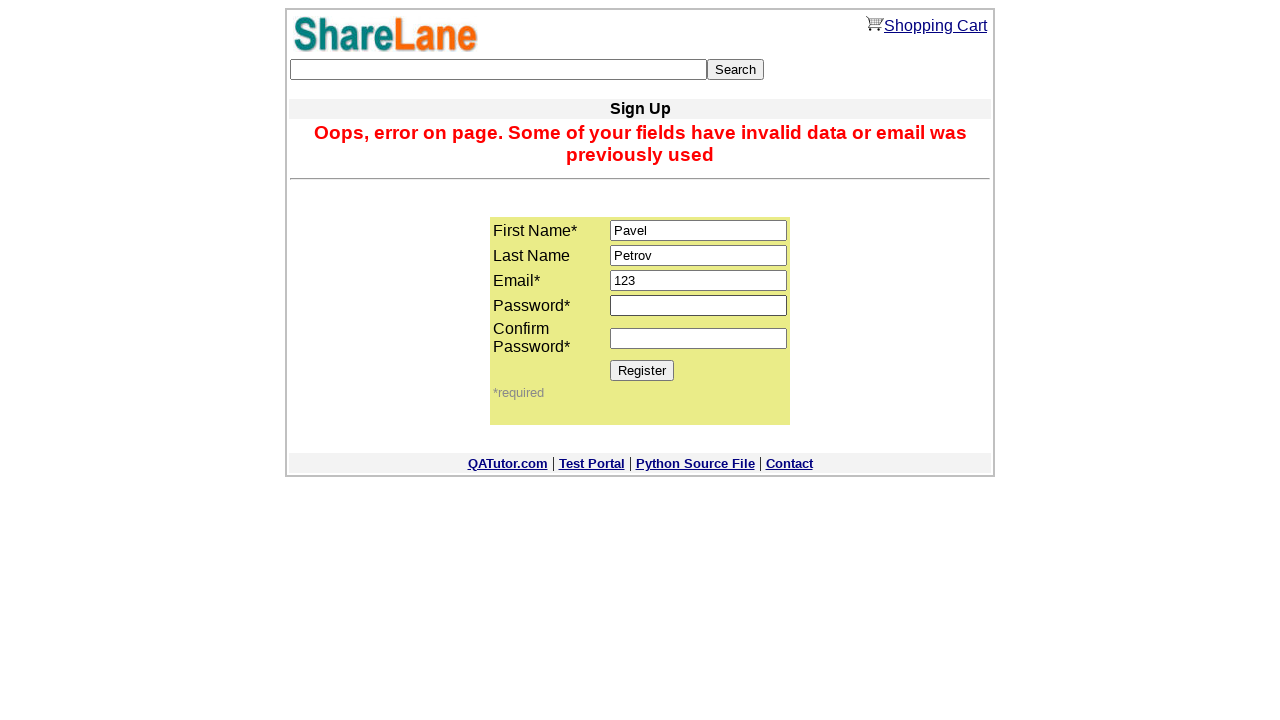

Verified error message is displayed for invalid email
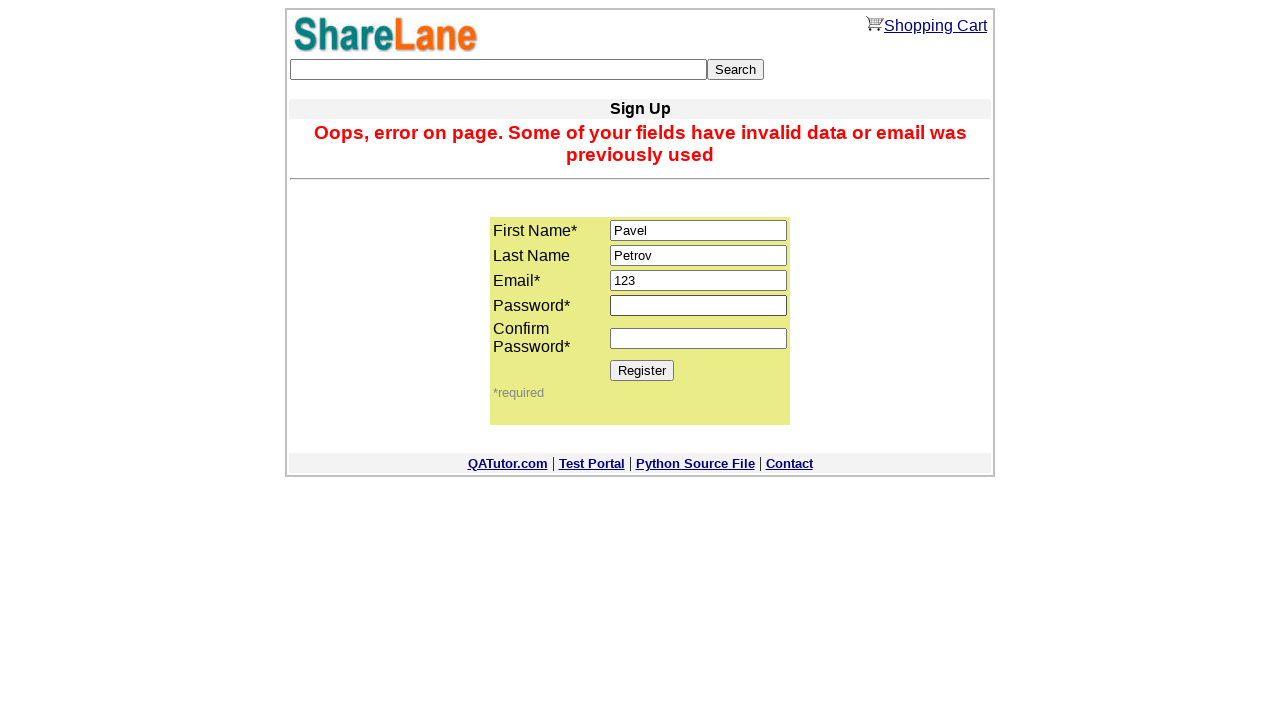

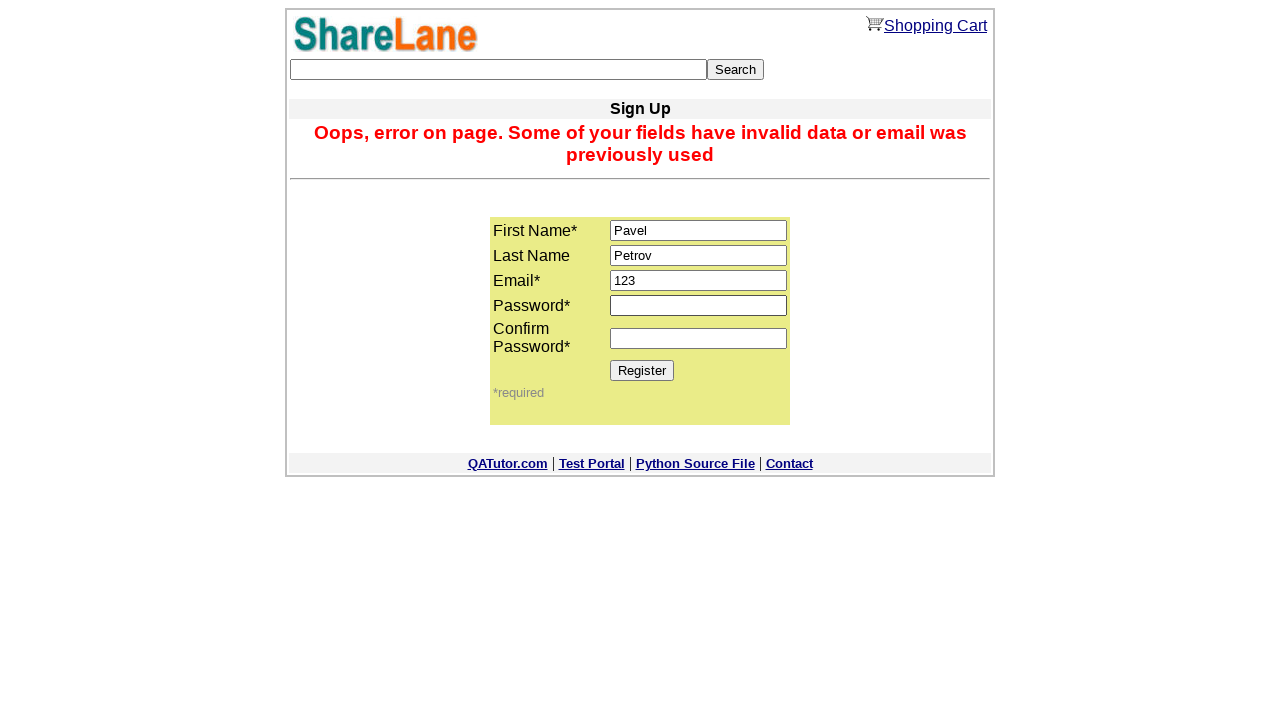